Tests handling of JavaScript prompt dialog by clicking a prompt button, entering text, and verifying the result

Starting URL: https://testautomationpractice.blogspot.com/

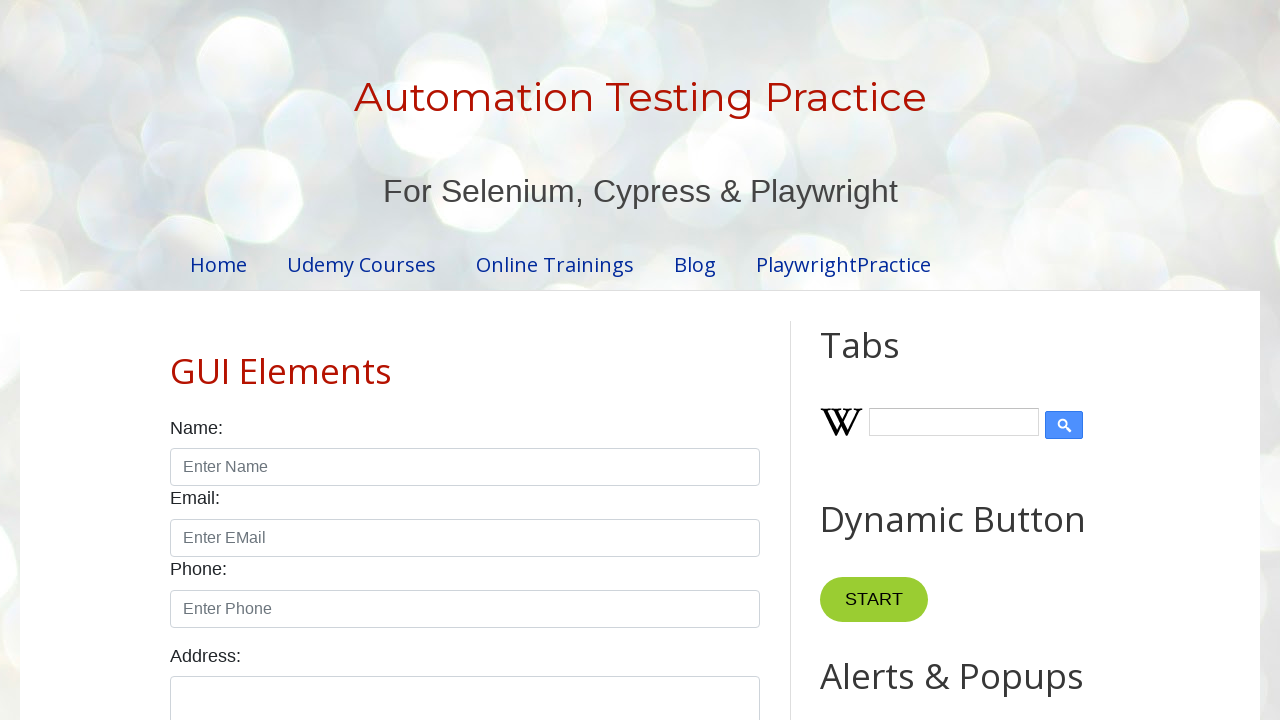

Set up dialog handler to accept prompt with text 'CK'
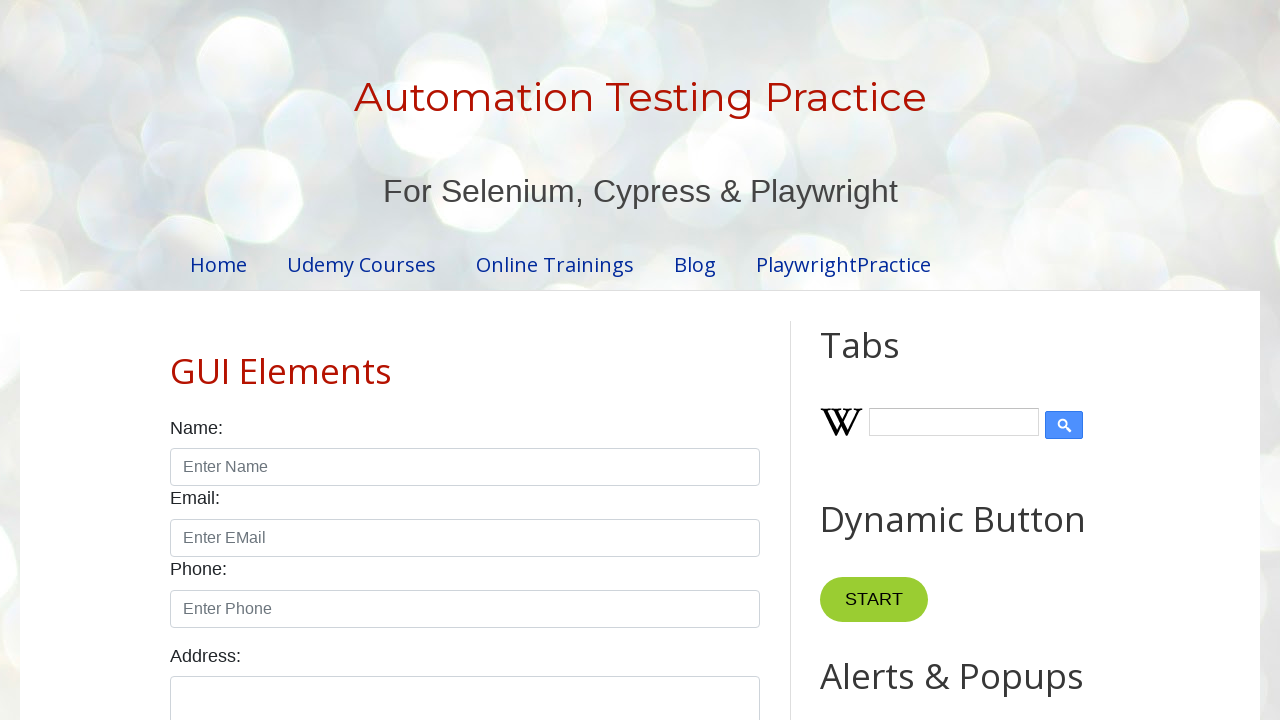

Clicked the prompt button at (890, 360) on #promptBtn
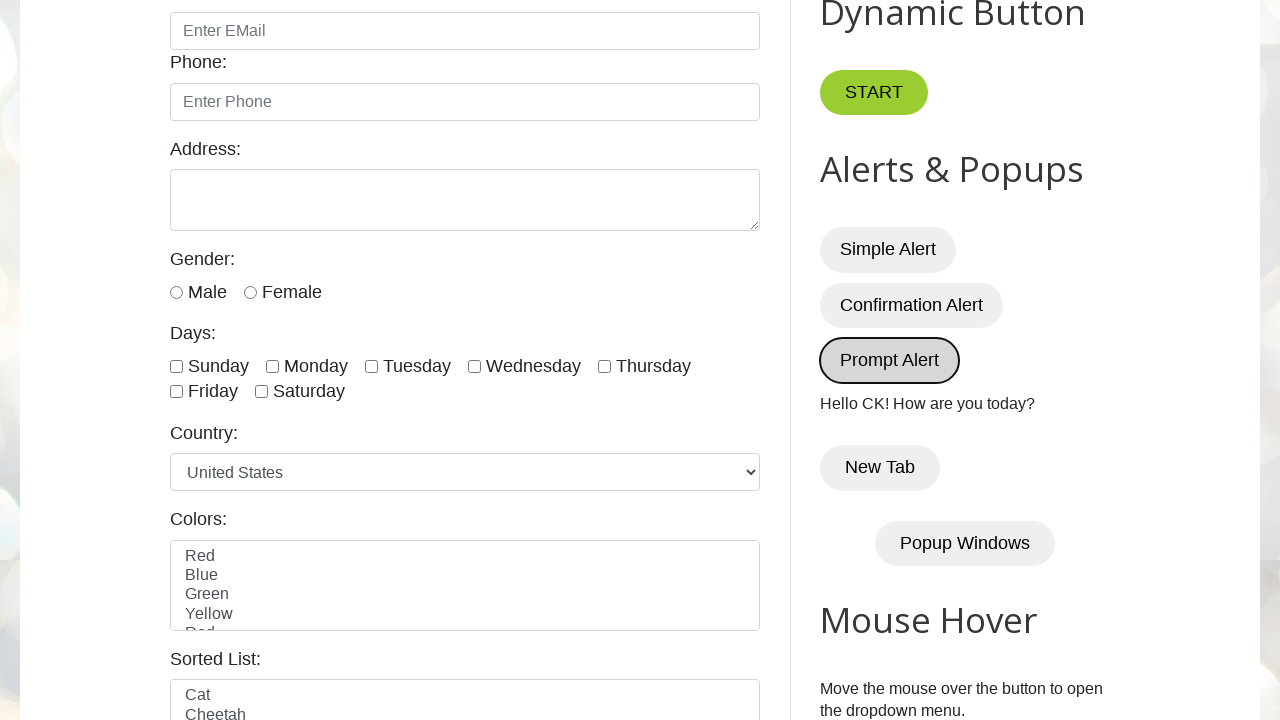

Waited for result element to appear
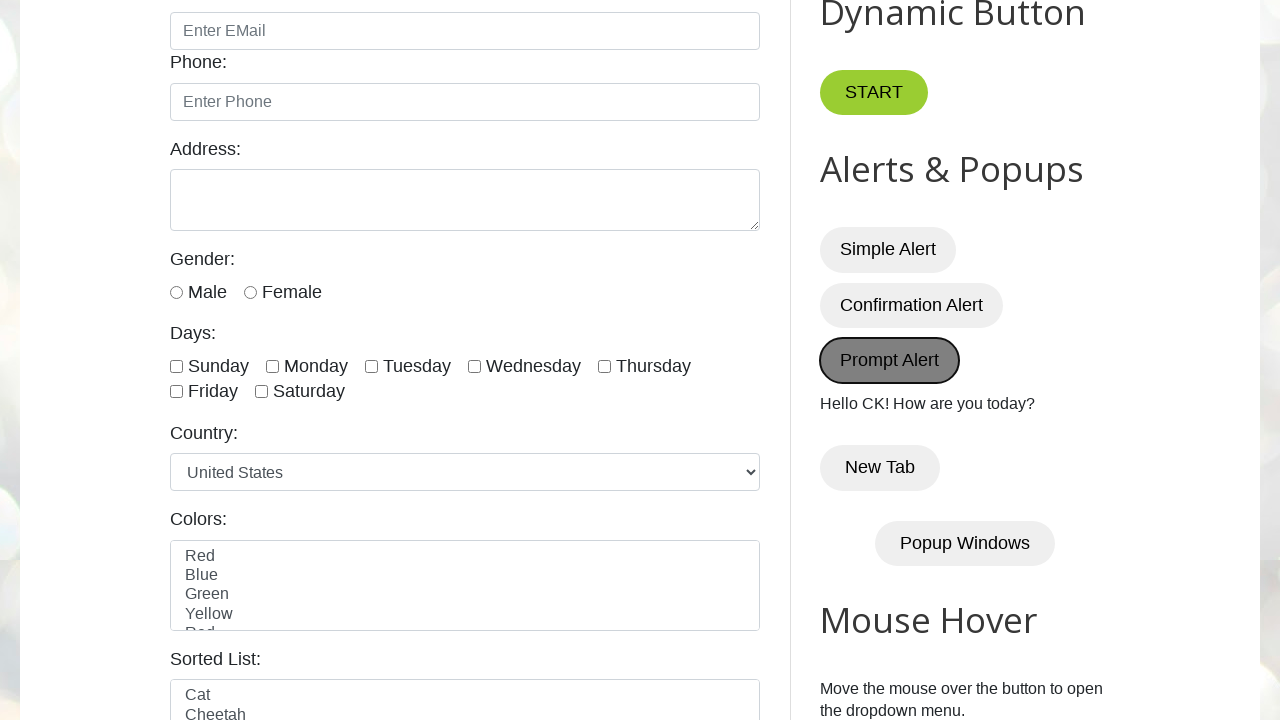

Verified result text matches expected value 'Hello CK! How are you today?'
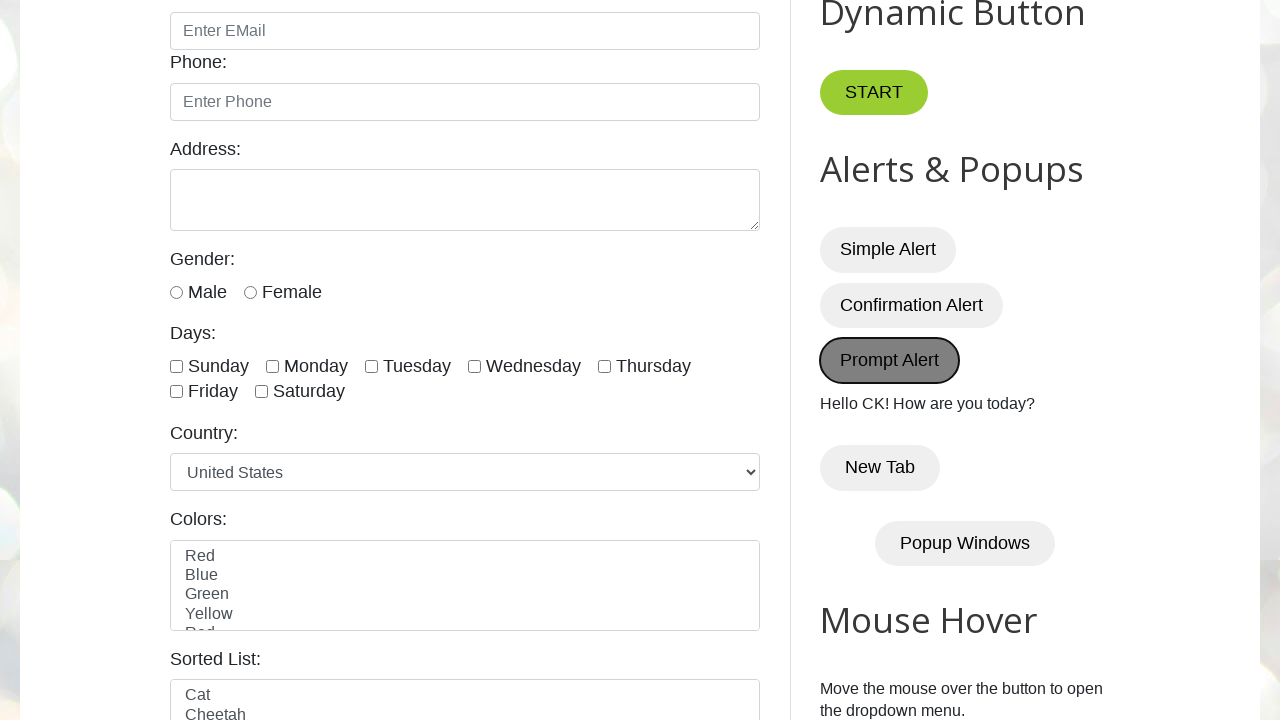

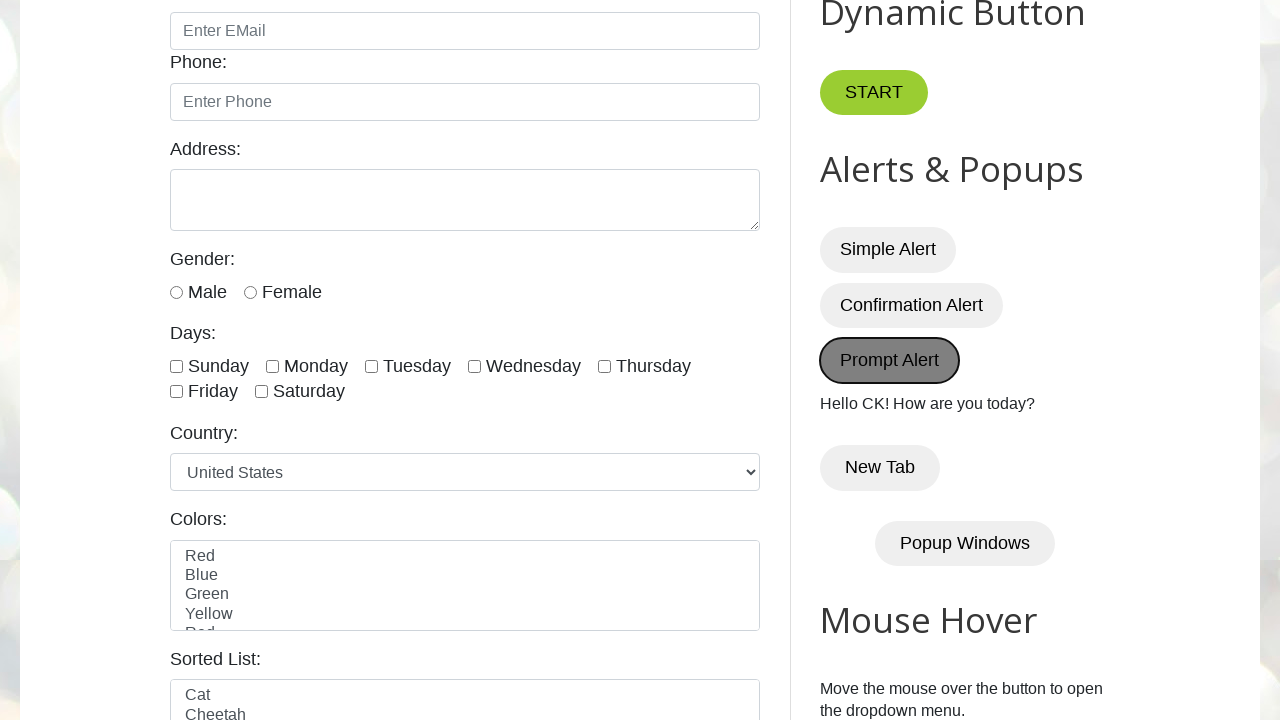